Navigates to NDTV news website, clicks on a subscription/notification popup element to dismiss it, and scrolls down the page using JavaScript execution.

Starting URL: https://www.ndtv.com

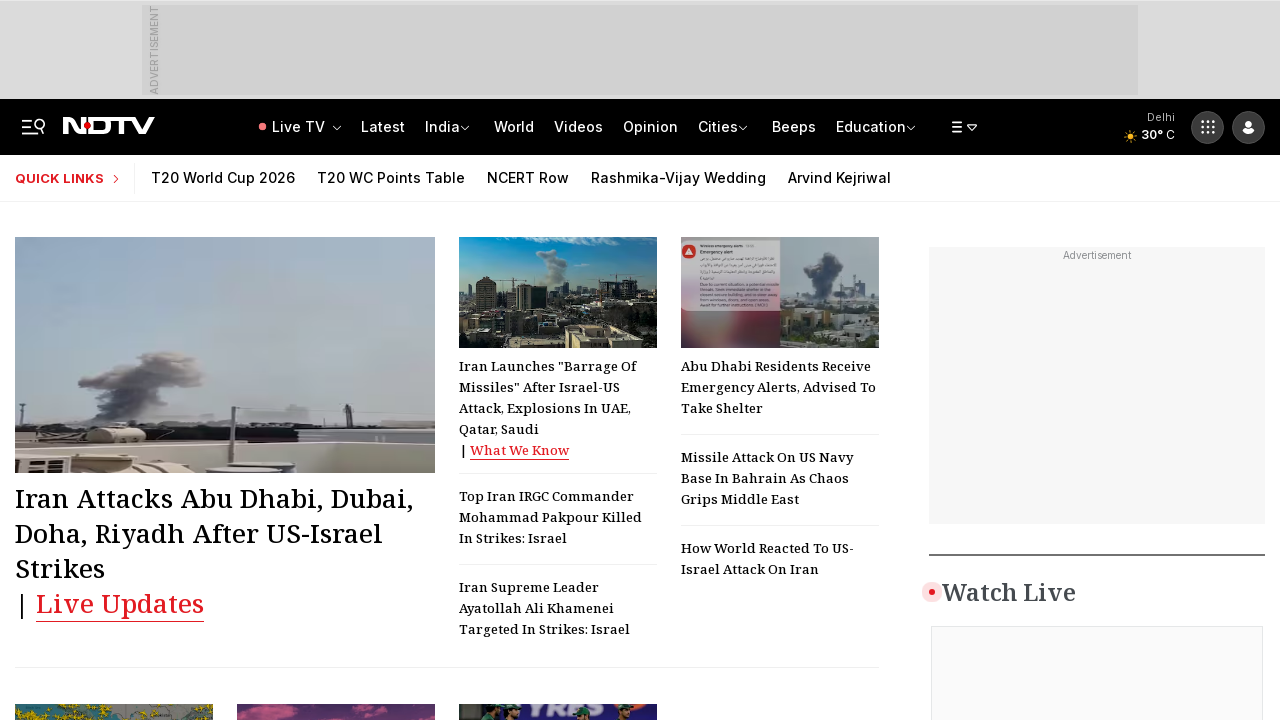

Subscription popup not found or click failed - continuing on xpath=.//div[@id='__cricketsubscribe']/div[2]/div[2]/a[1]
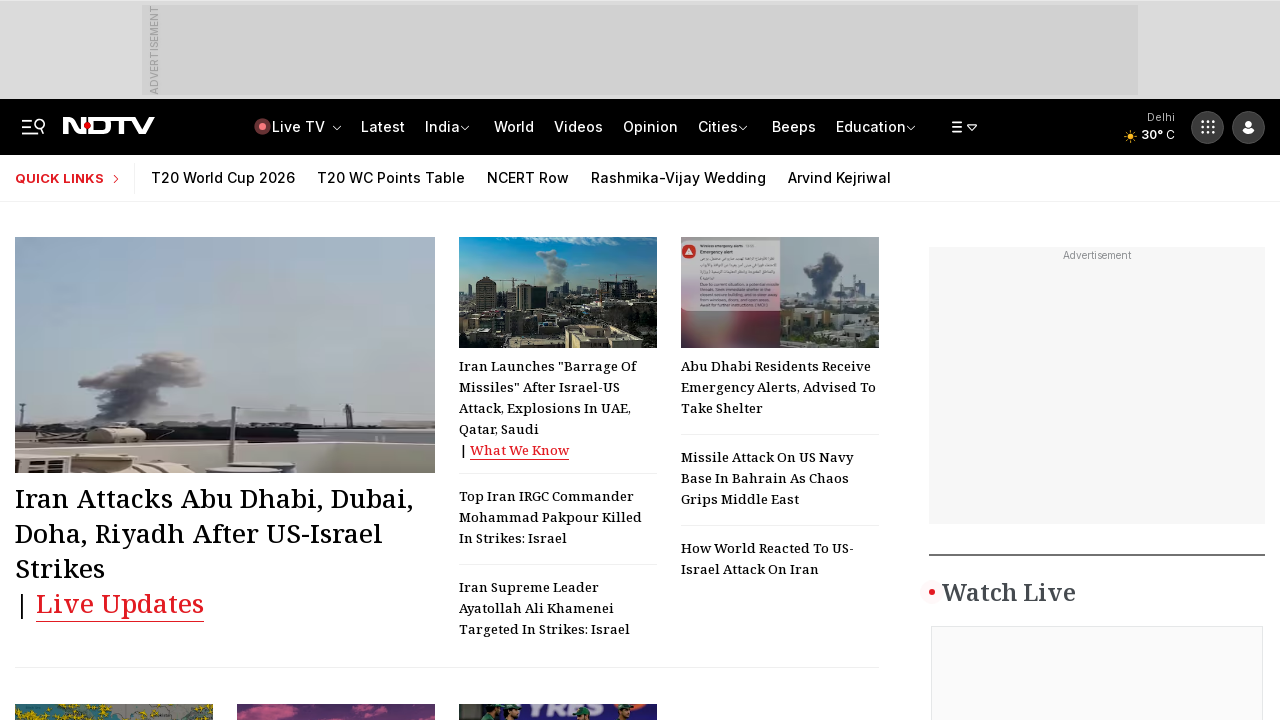

Scrolled down the page using JavaScript
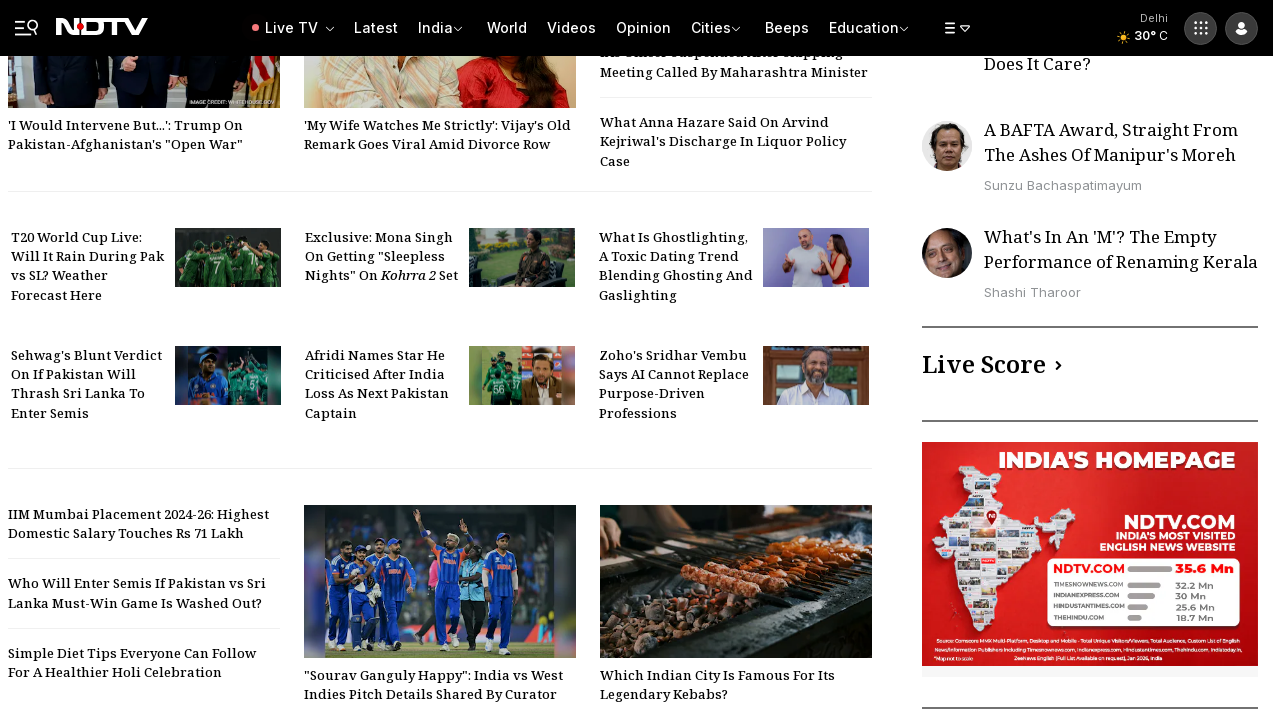

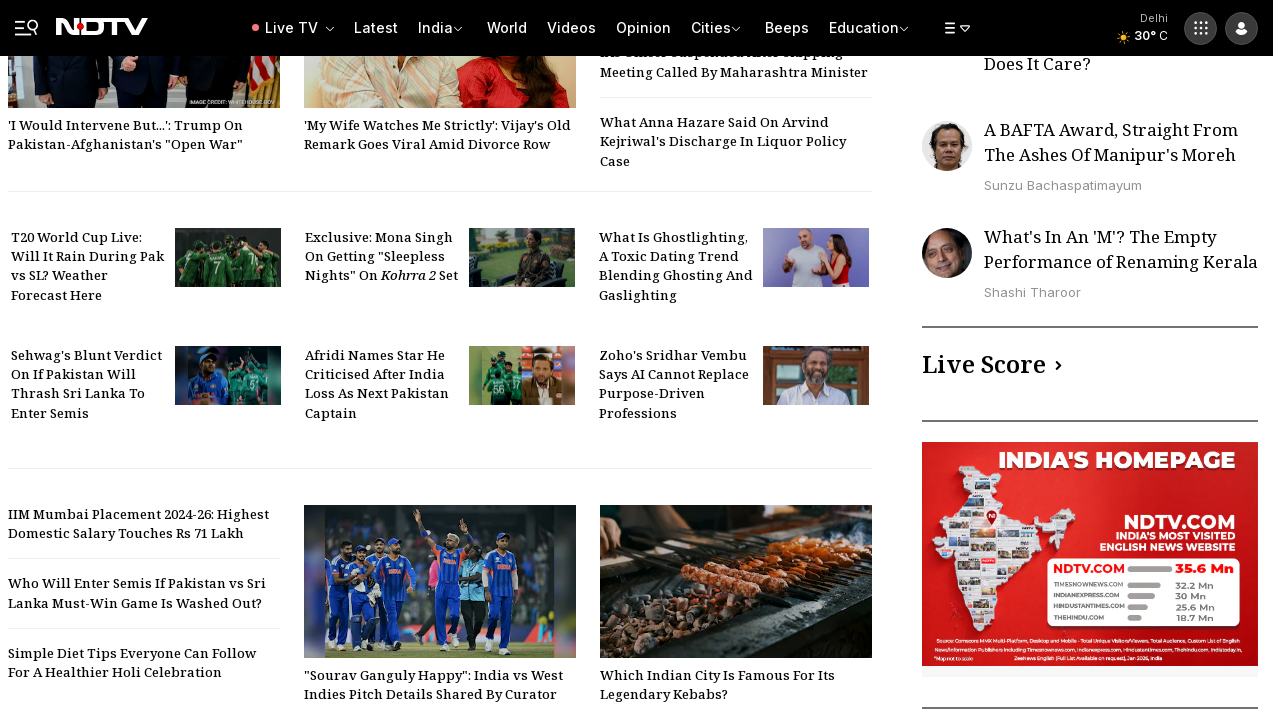